Tests dropdown selection functionality by navigating to the dropdown page and selecting an option by index

Starting URL: https://the-internet.herokuapp.com/

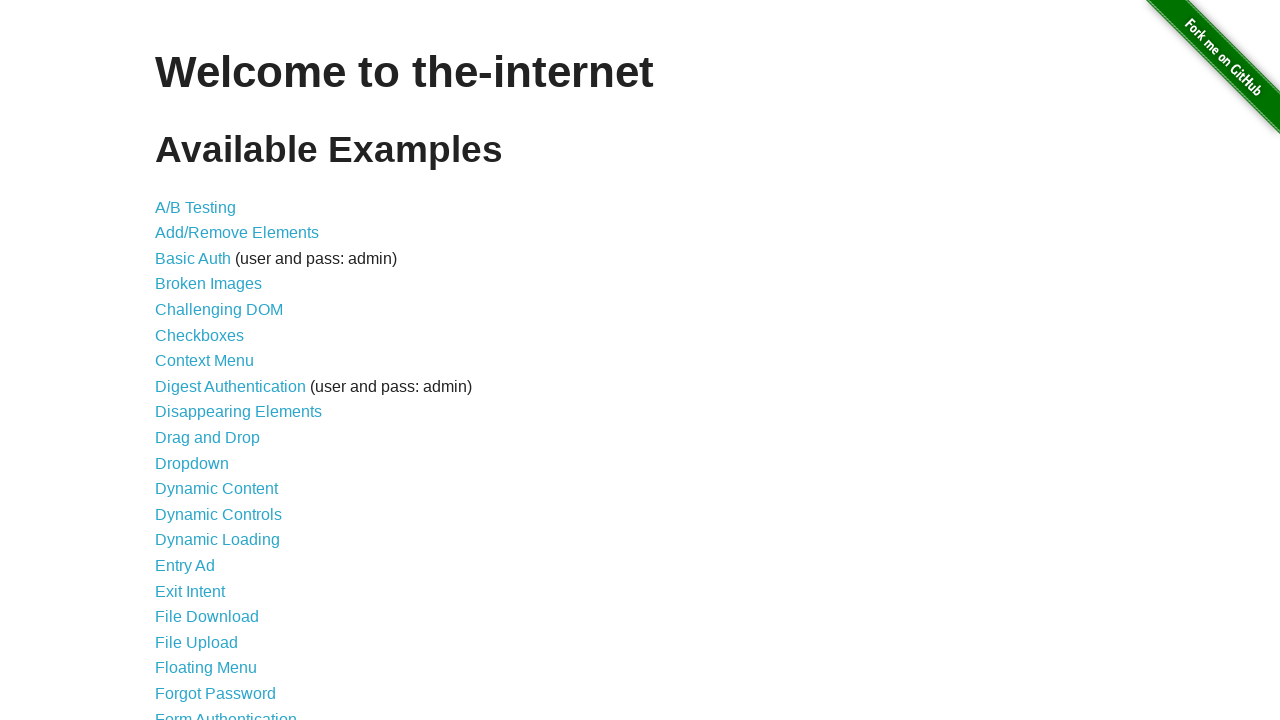

Navigated to the-internet.herokuapp.com homepage
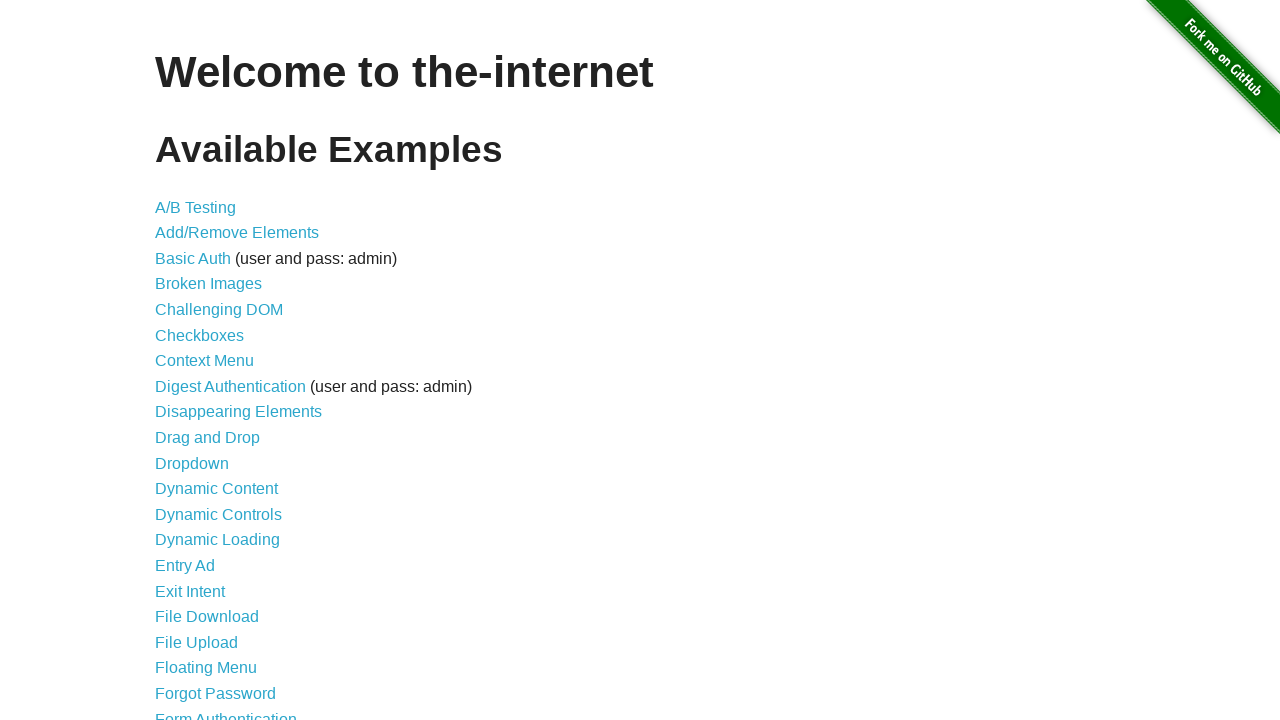

Clicked on Dropdown link to navigate to dropdown page at (192, 463) on text=Dropdown
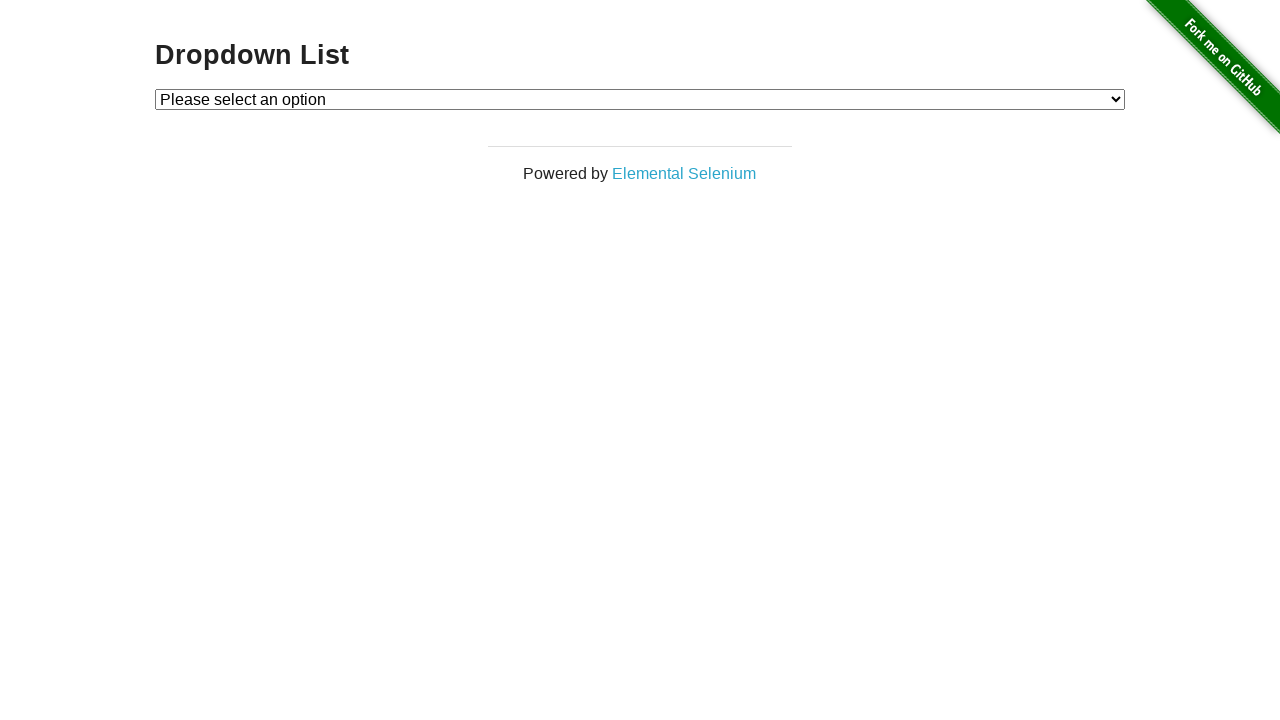

Selected Option 2 from dropdown by index on #dropdown
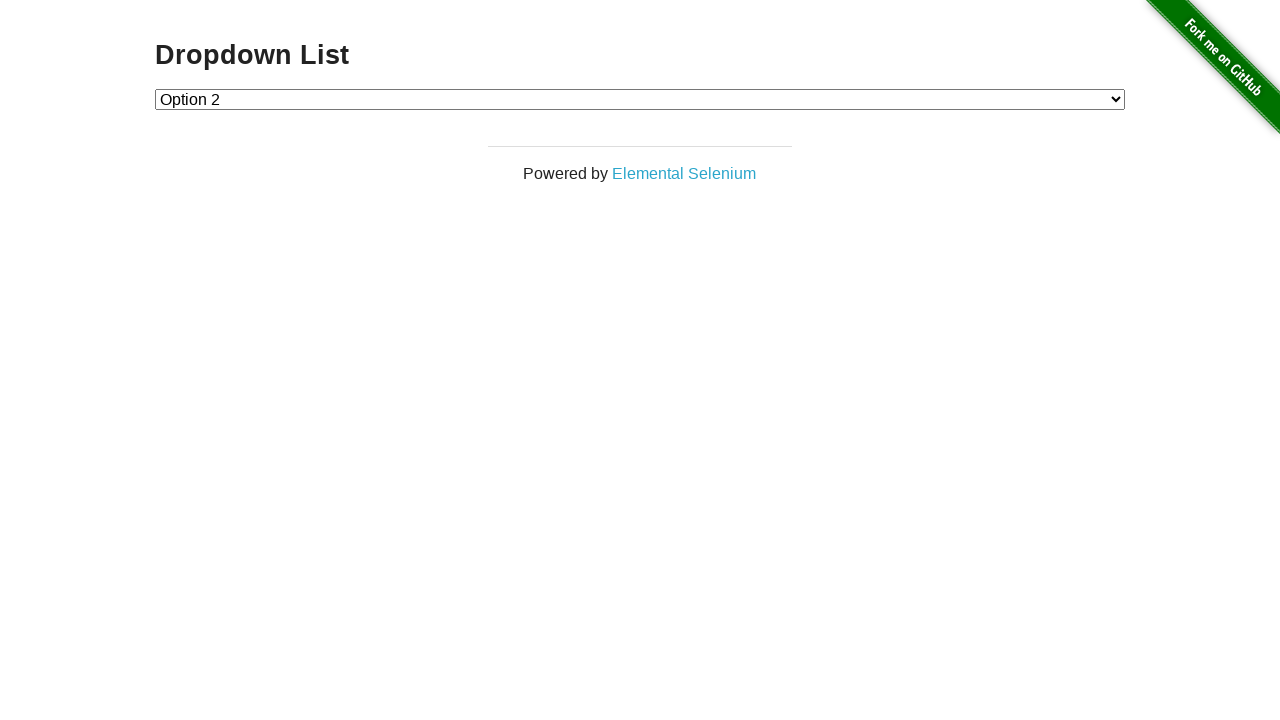

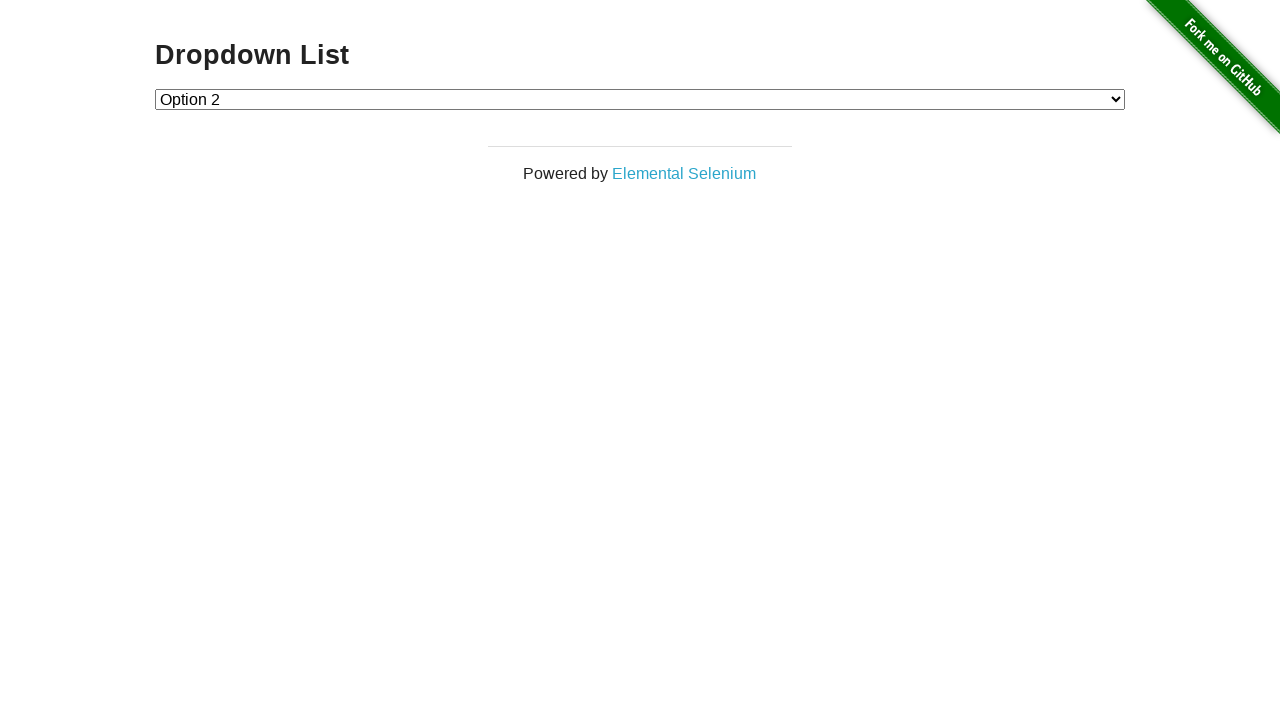